Tests that the complete all checkbox state updates when individual items are completed or cleared

Starting URL: https://demo.playwright.dev/todomvc

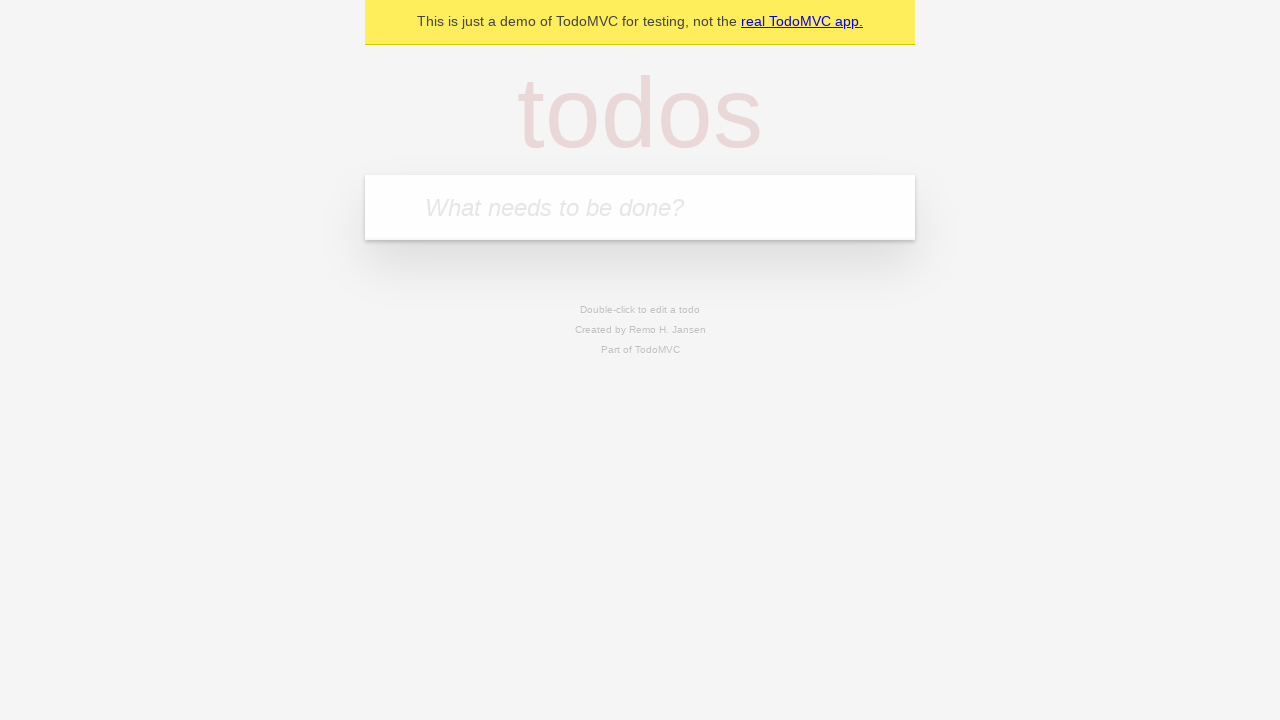

Filled todo input with 'buy some cheese' on internal:attr=[placeholder="What needs to be done?"i]
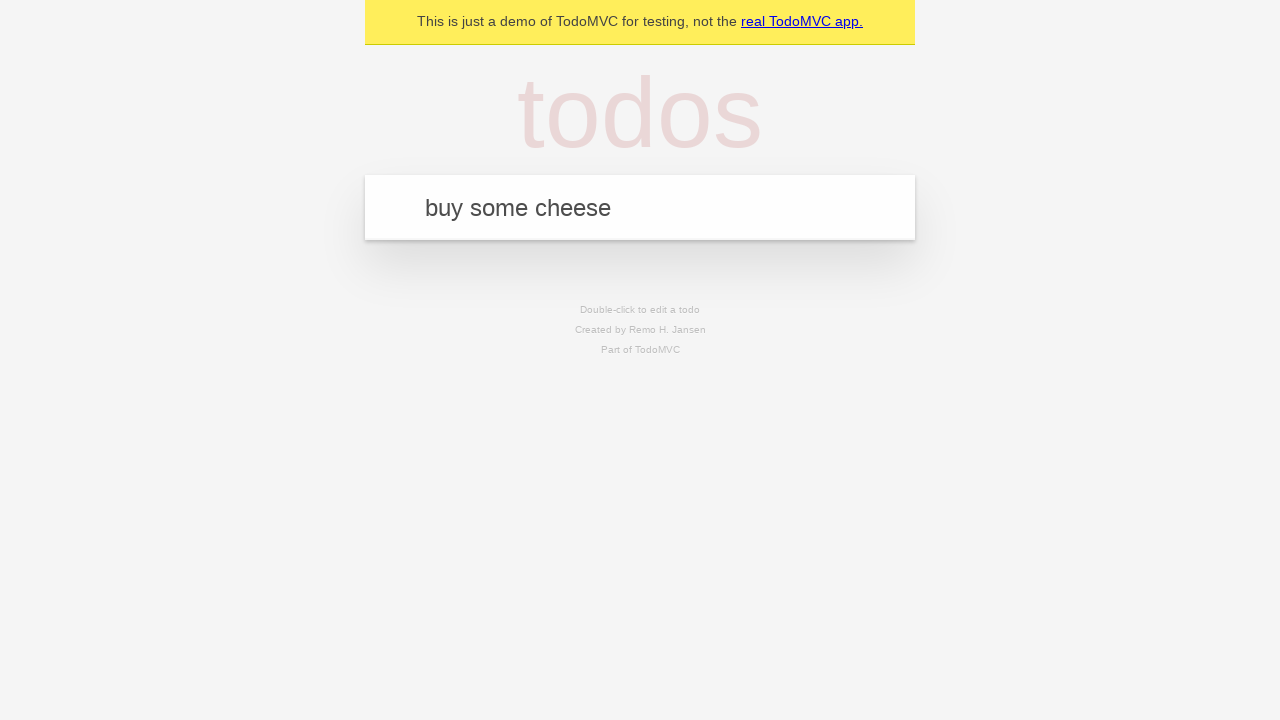

Pressed Enter to create first todo on internal:attr=[placeholder="What needs to be done?"i]
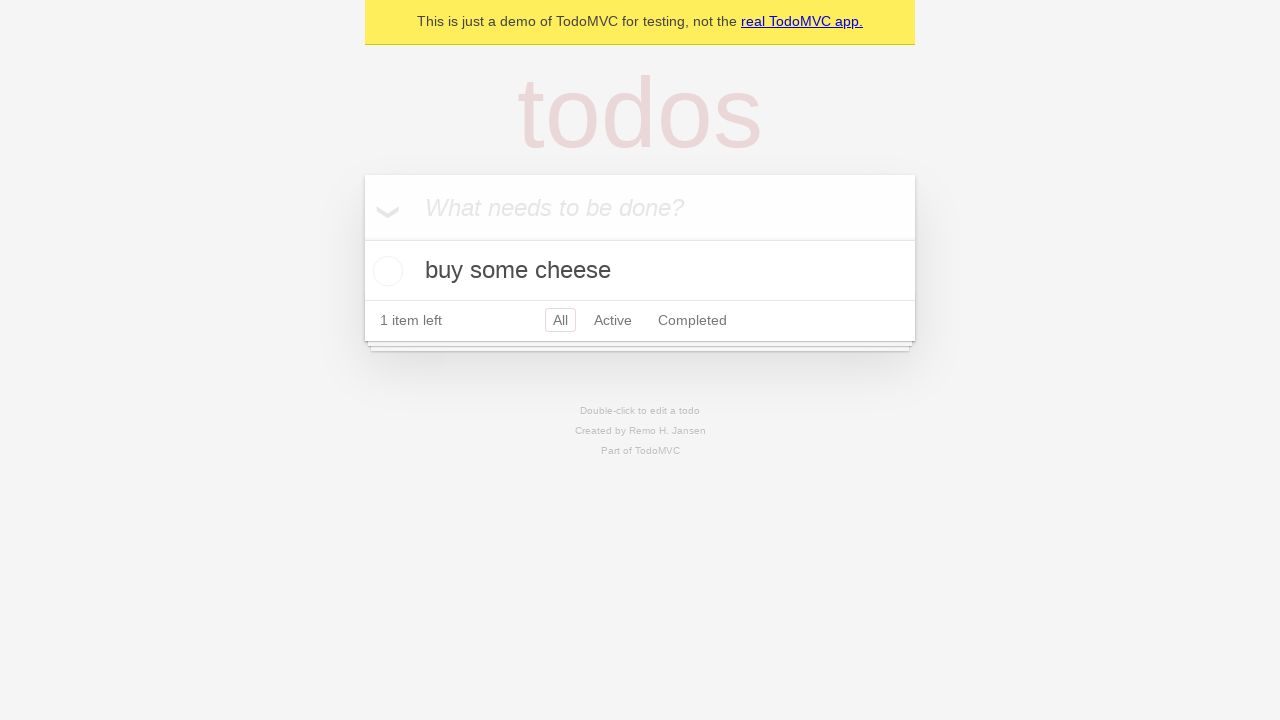

Filled todo input with 'feed the cat' on internal:attr=[placeholder="What needs to be done?"i]
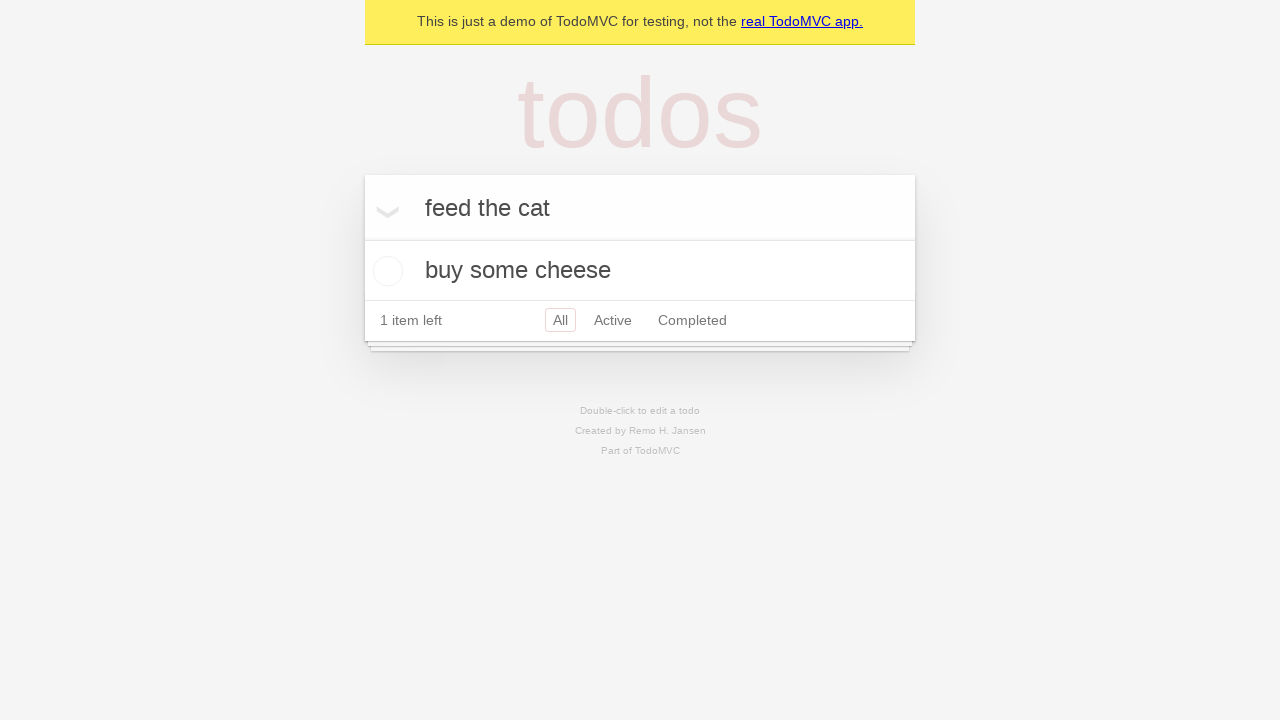

Pressed Enter to create second todo on internal:attr=[placeholder="What needs to be done?"i]
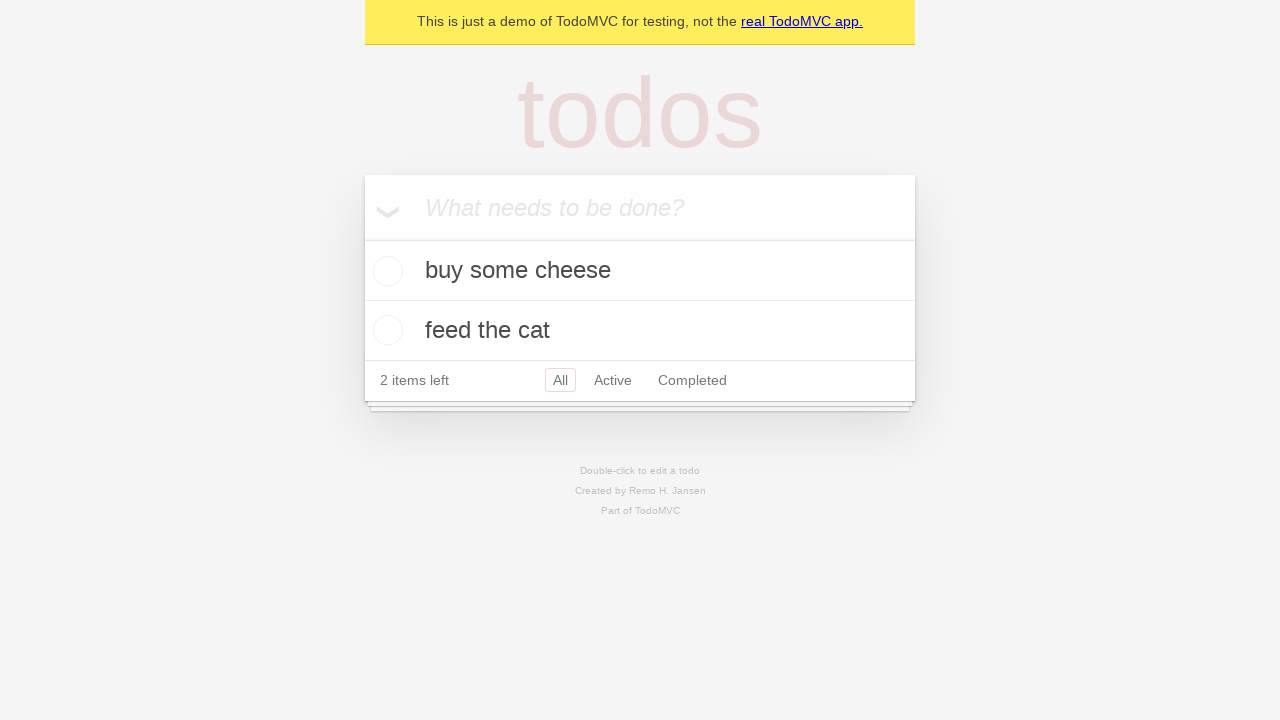

Filled todo input with 'book a doctors appointment' on internal:attr=[placeholder="What needs to be done?"i]
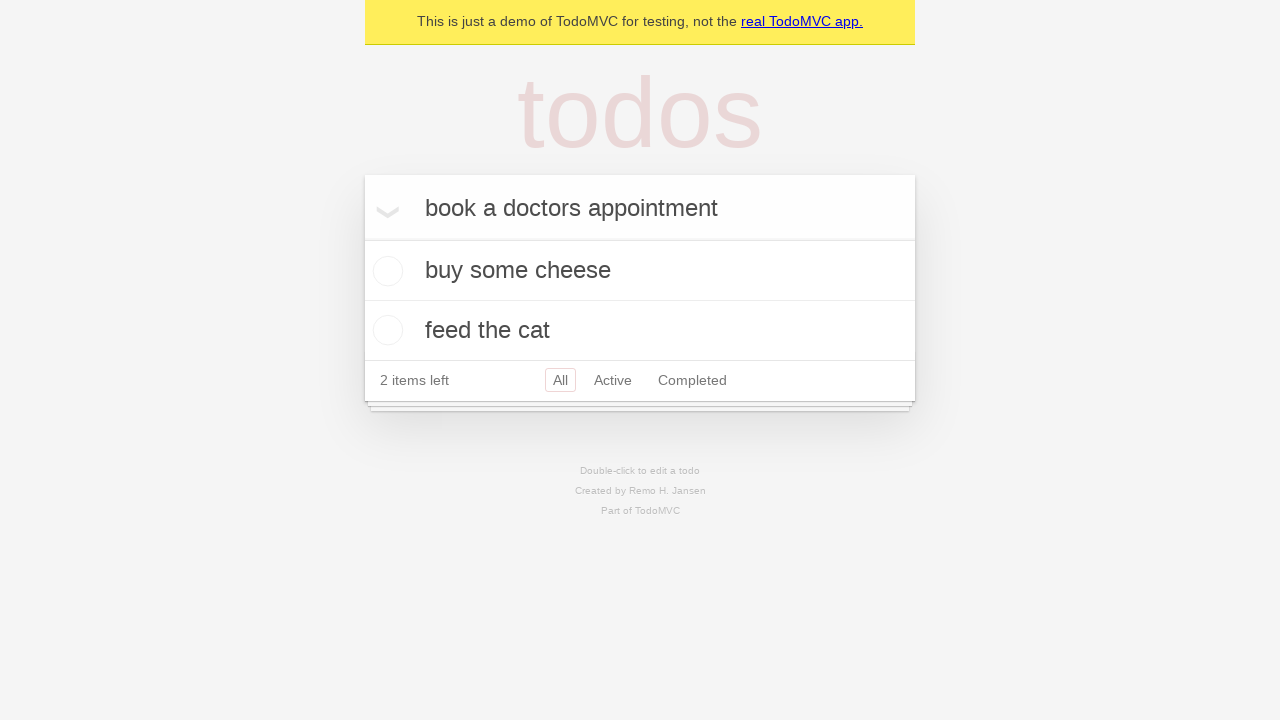

Pressed Enter to create third todo on internal:attr=[placeholder="What needs to be done?"i]
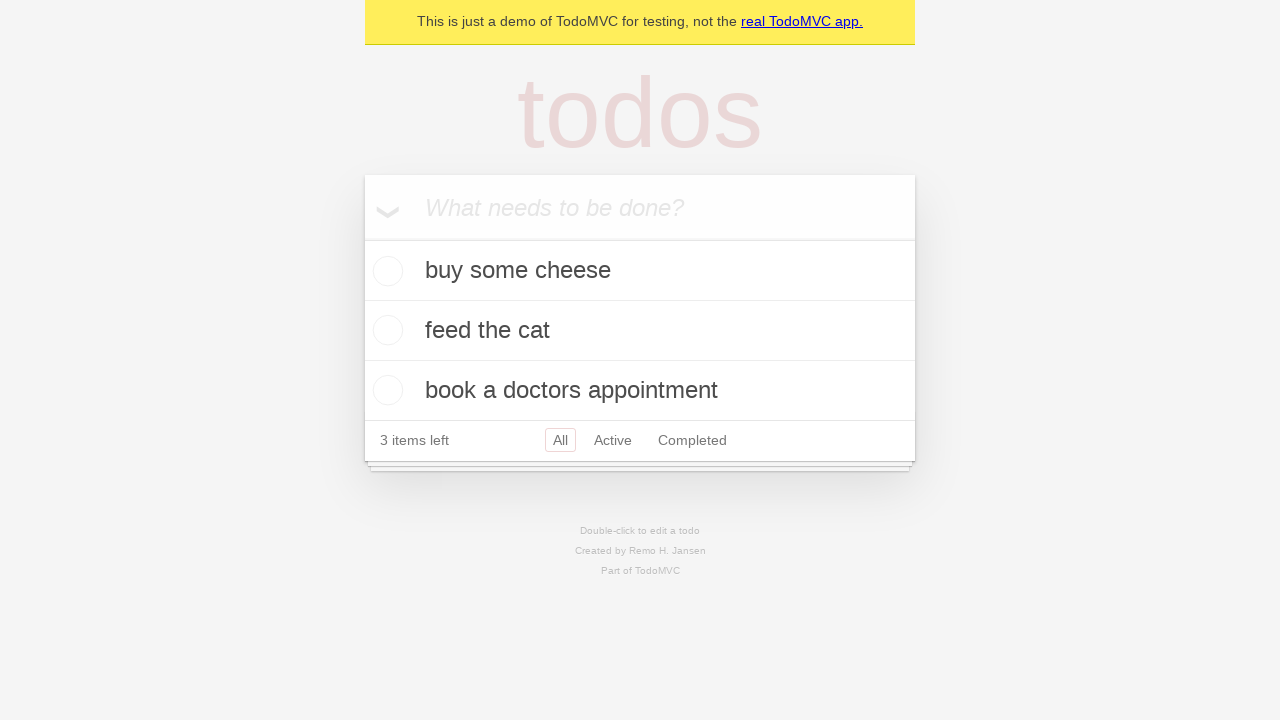

Checked 'Mark all as complete' checkbox at (362, 238) on internal:label="Mark all as complete"i
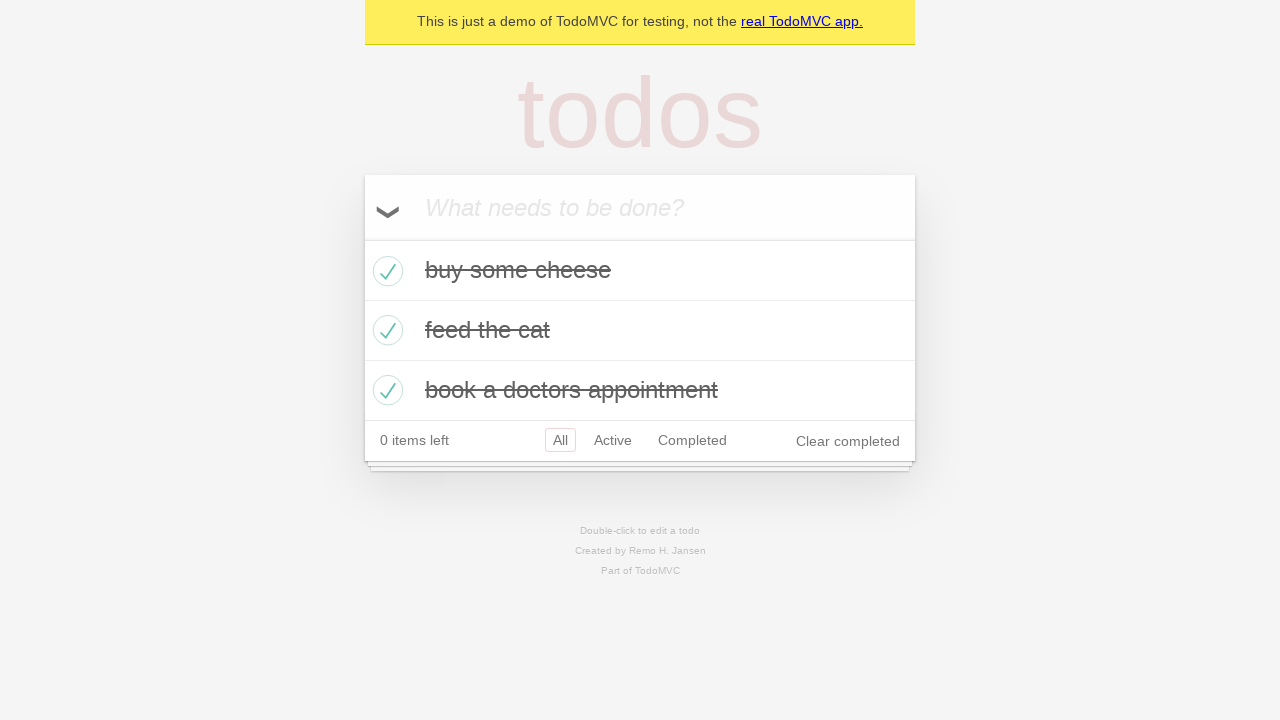

Unchecked the first todo item at (385, 271) on internal:testid=[data-testid="todo-item"s] >> nth=0 >> internal:role=checkbox
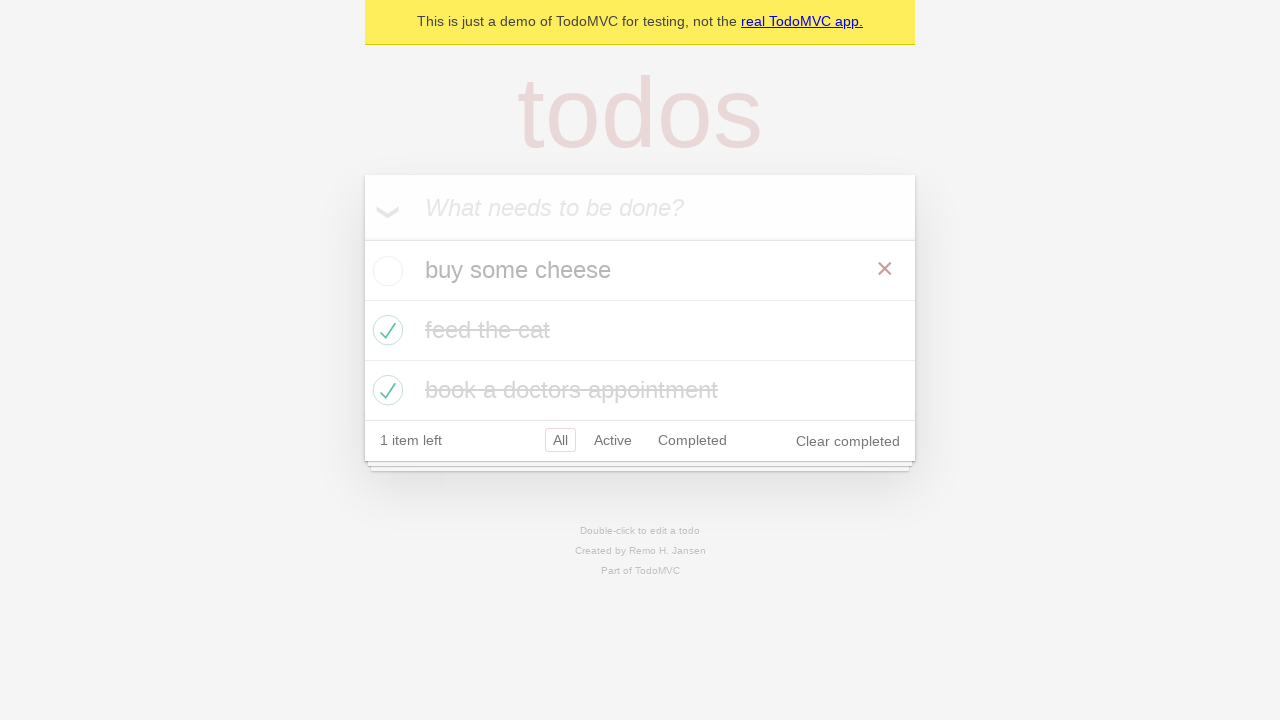

Checked the first todo item again at (385, 271) on internal:testid=[data-testid="todo-item"s] >> nth=0 >> internal:role=checkbox
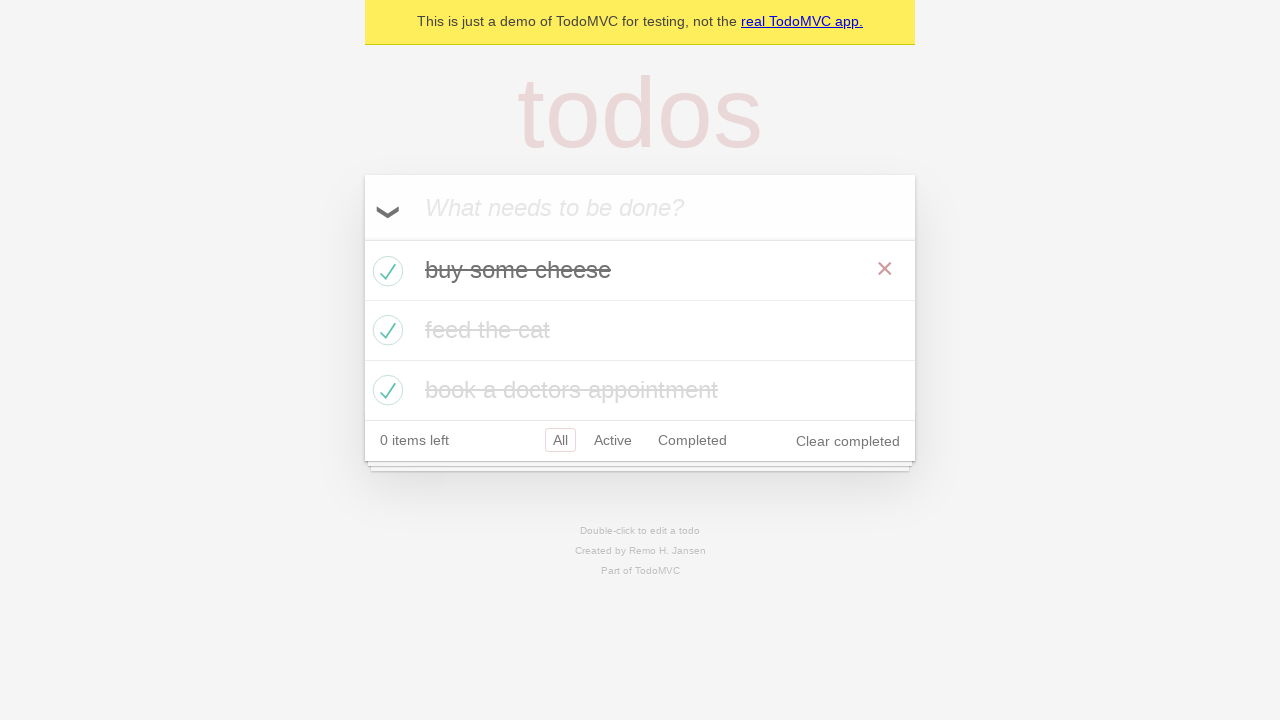

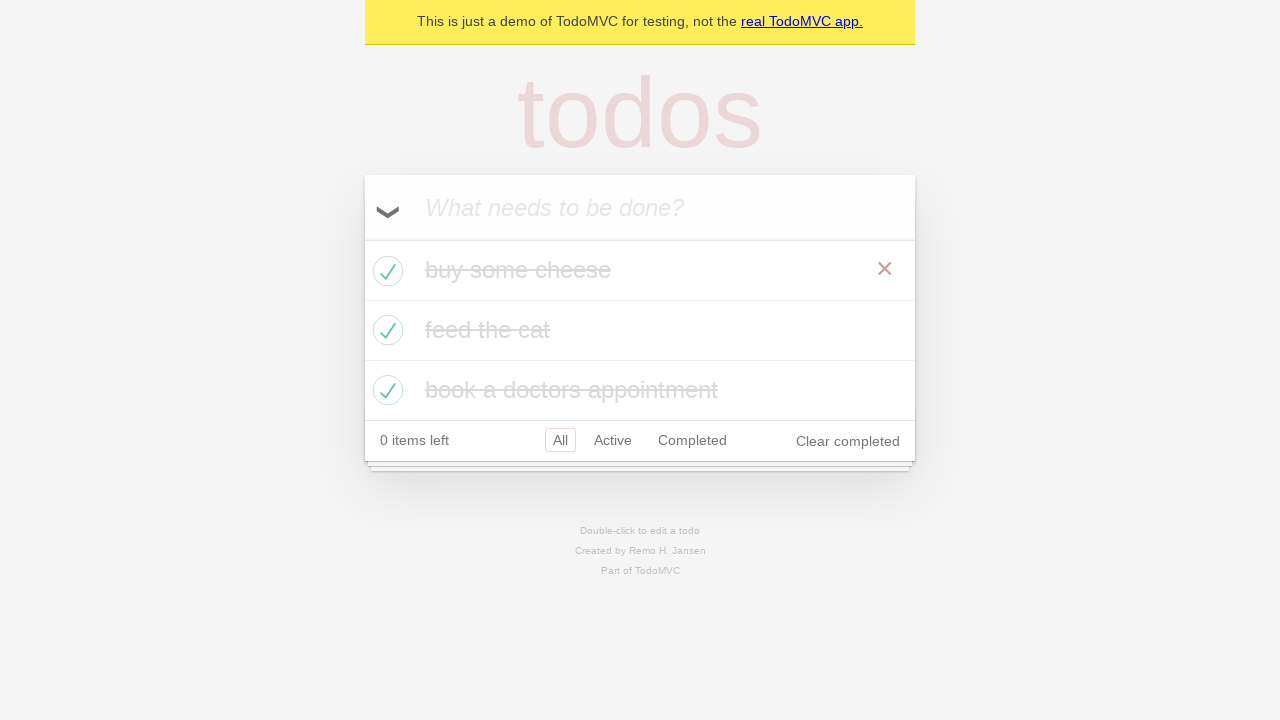